Navigates to a web form page, interacts with a text input, and verifies it retains focus

Starting URL: https://bonigarcia.dev/selenium-webdriver-java/web-form.html

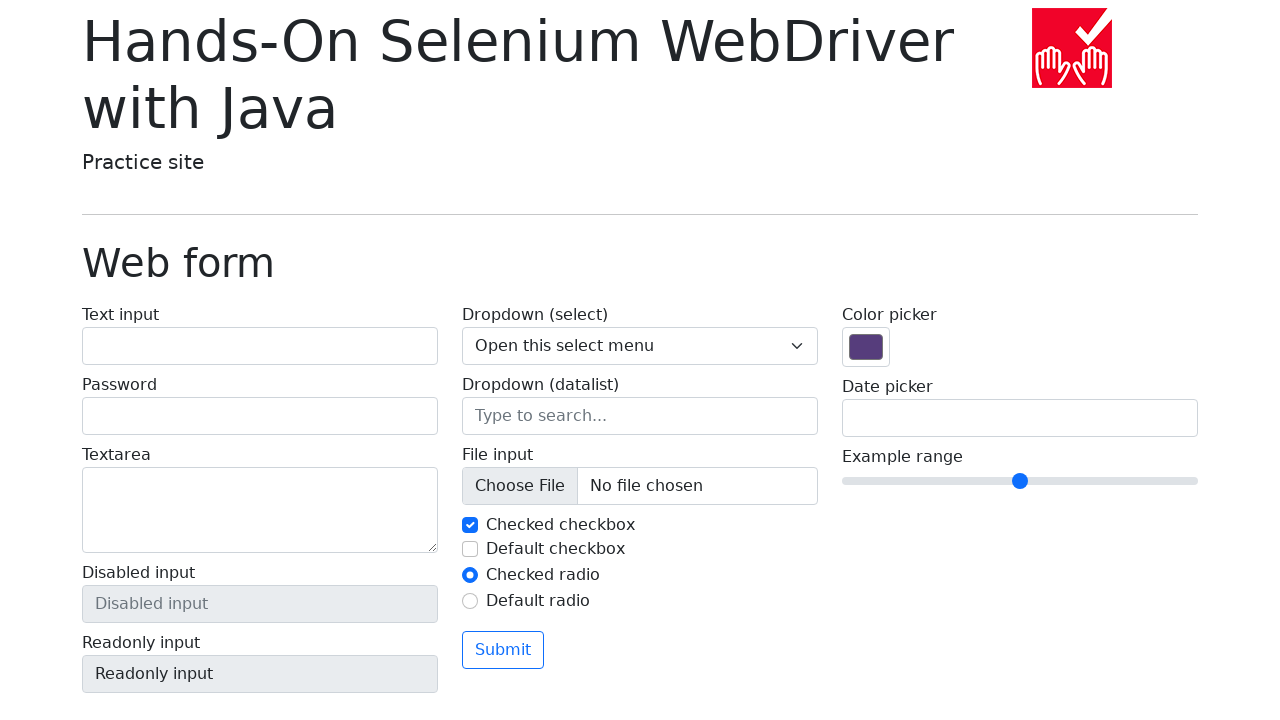

Navigated to web form page
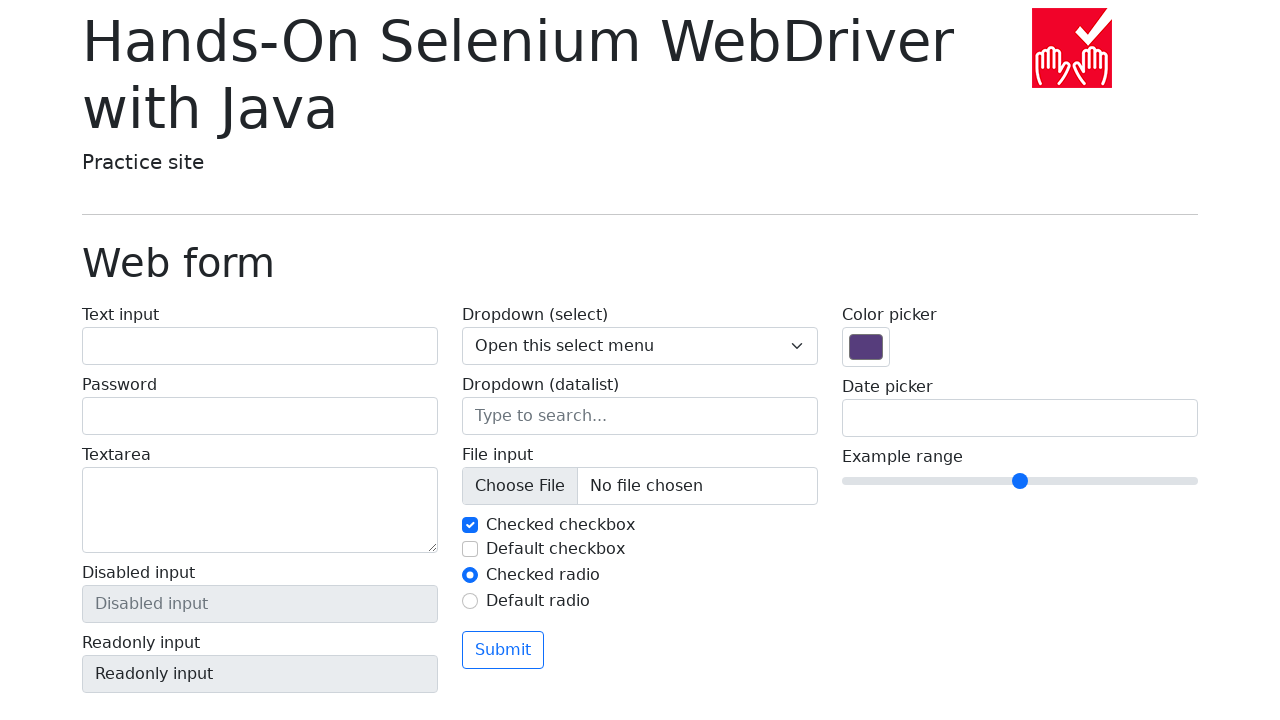

Filled text input with 'test' on [name="my-text"] >> nth=0
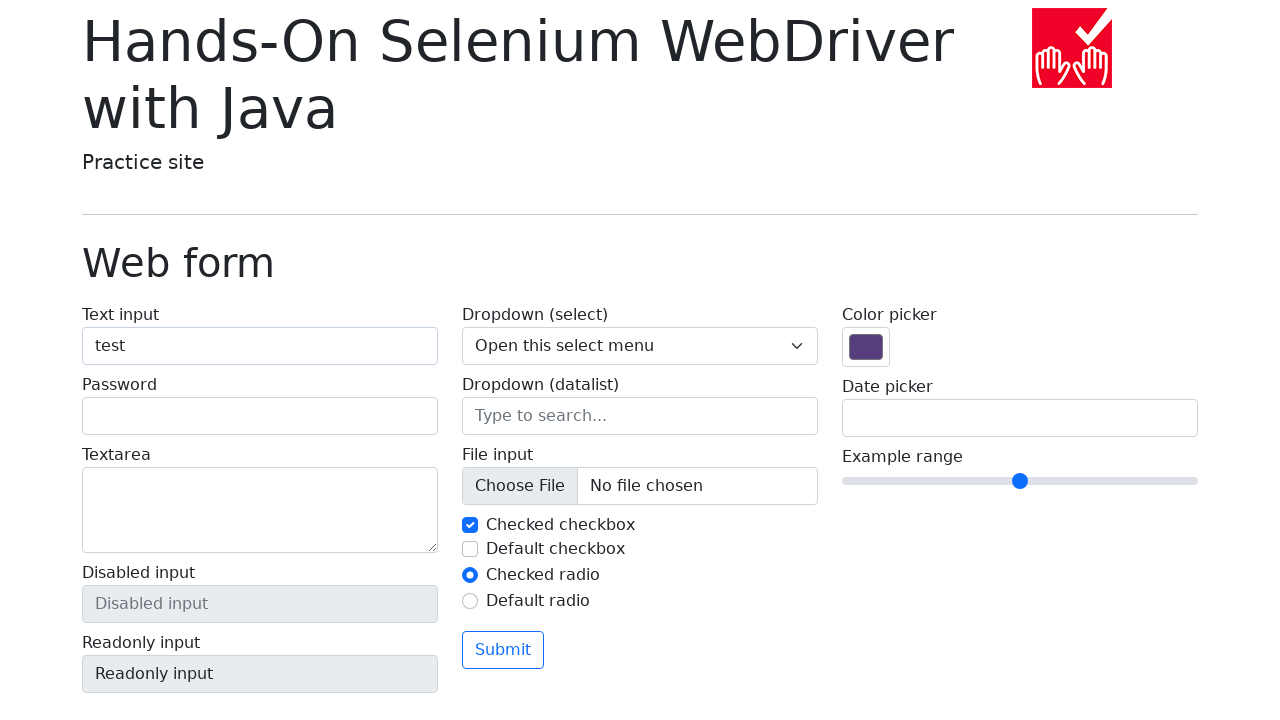

Cleared the text input on [name="my-text"] >> nth=0
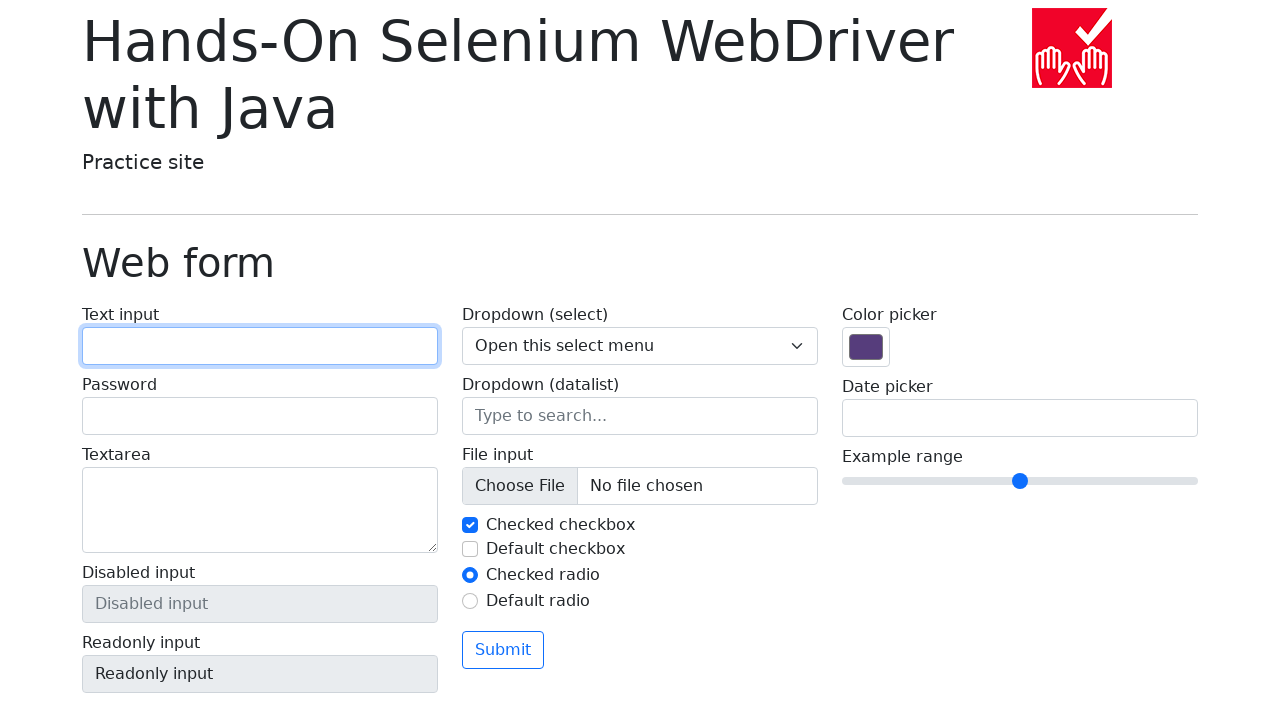

Verified text input retained focus after clear
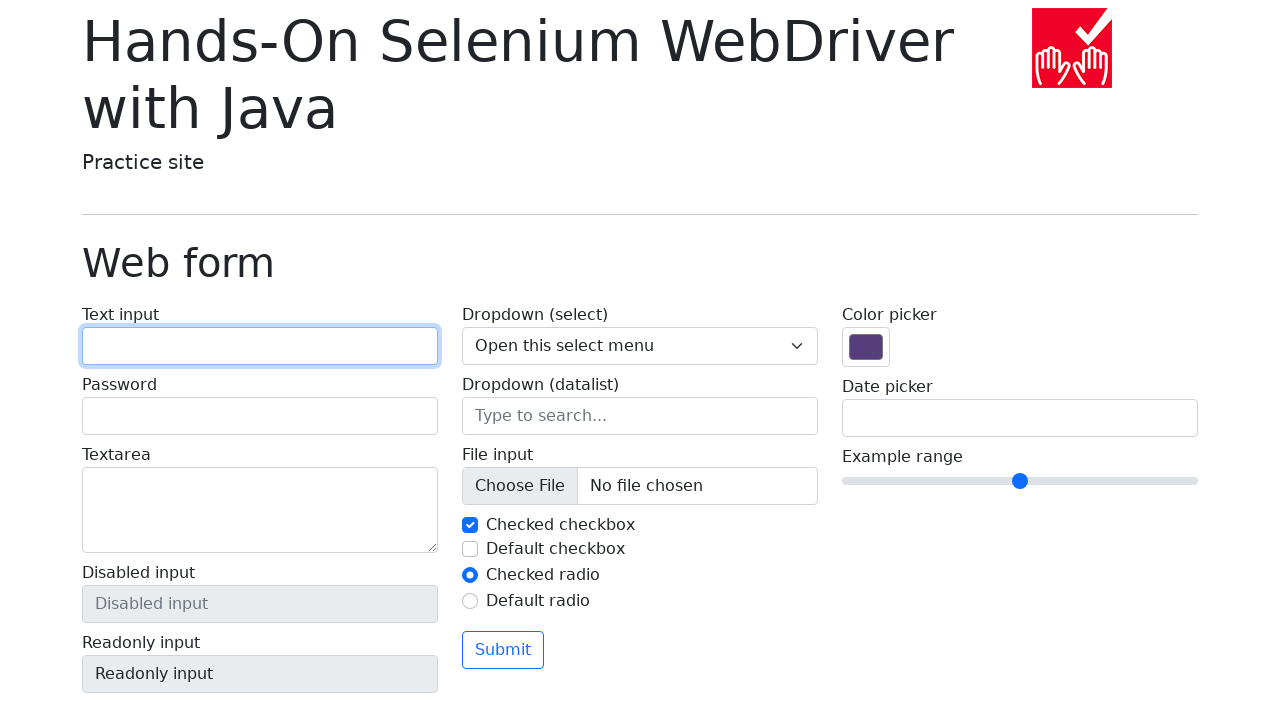

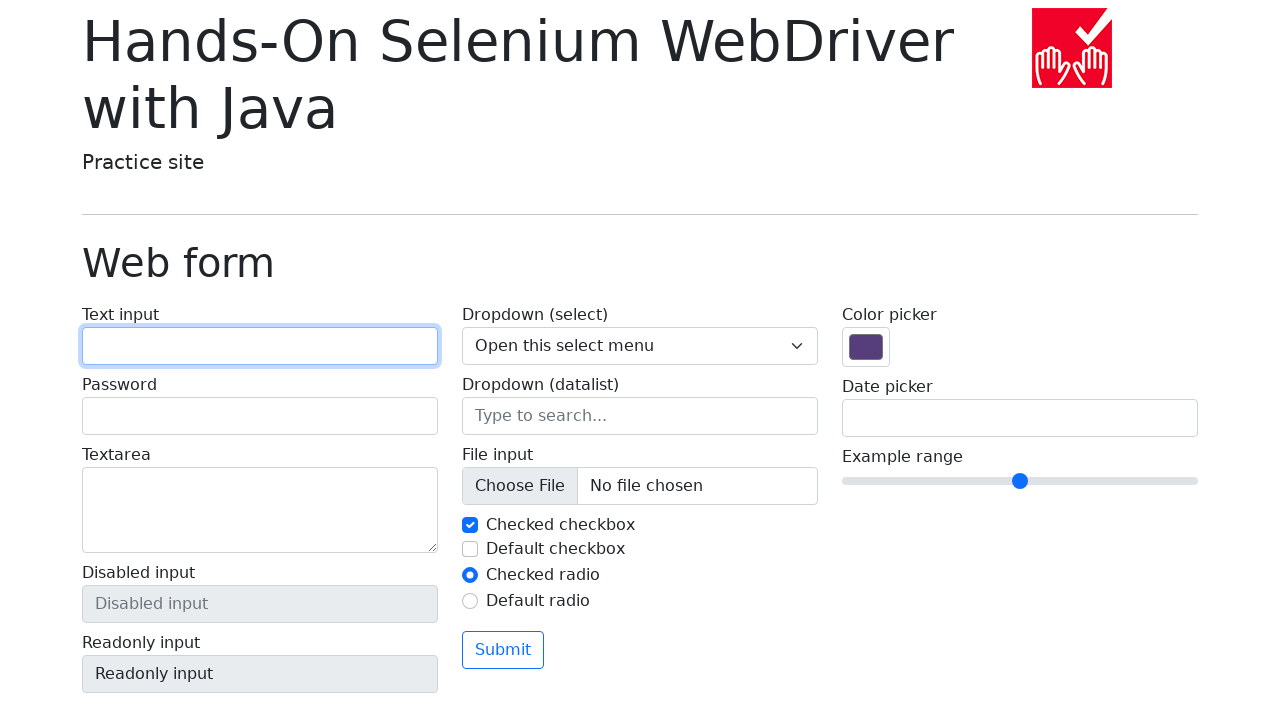